Tests a math challenge form by reading a value from the page, calculating a mathematical formula, filling in the answer, checking required checkboxes, and submitting the form

Starting URL: http://suninjuly.github.io/math.html

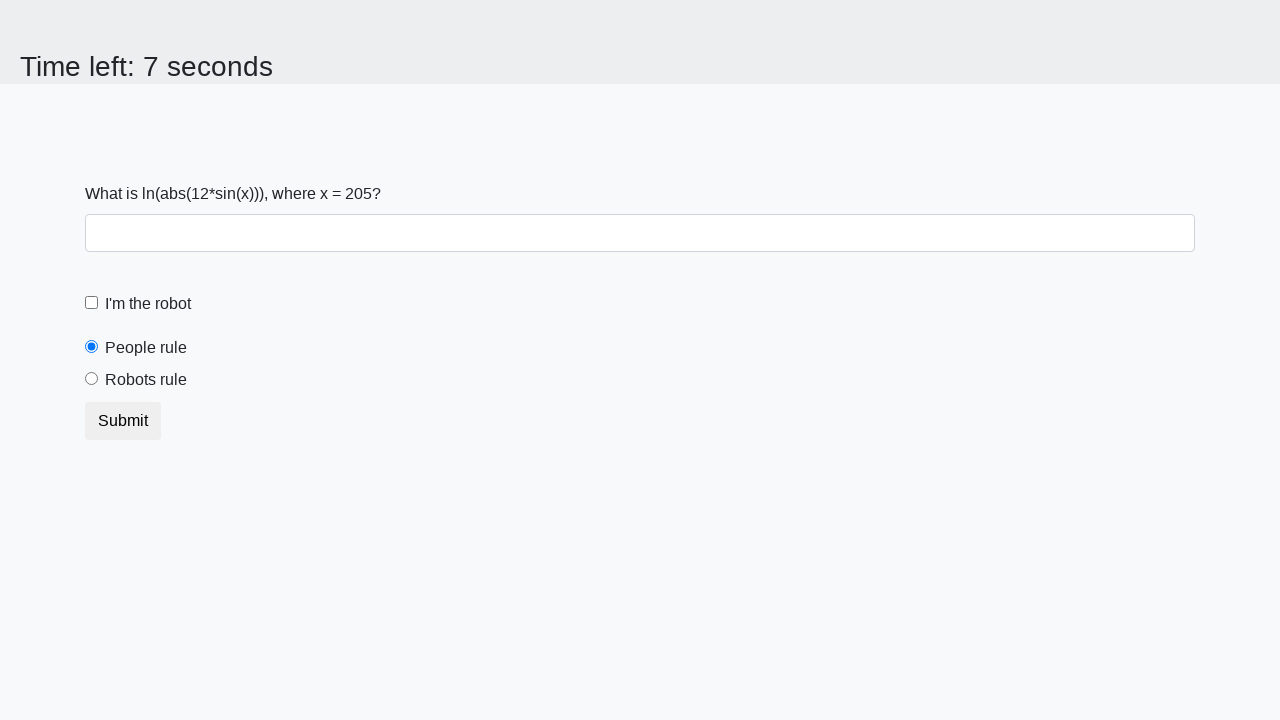

Located the x value element on the page
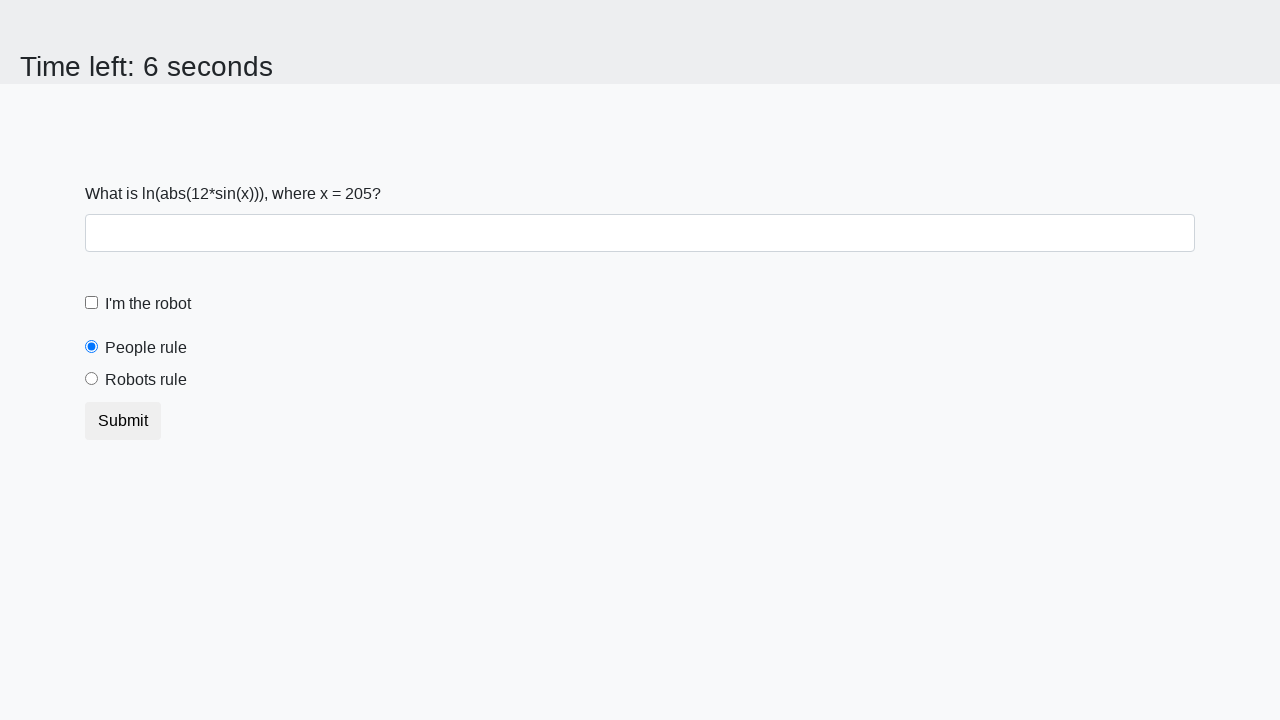

Retrieved x value from the page: 205
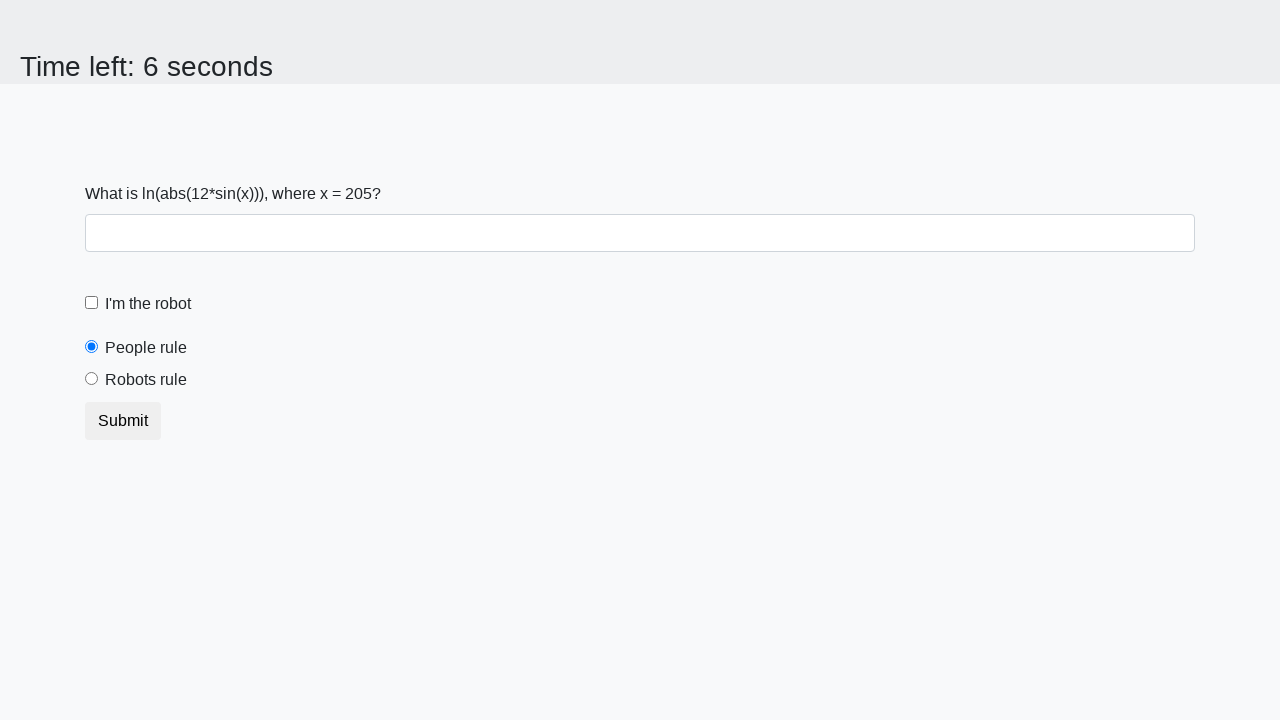

Calculated formula ln(|12*sin(x)|) = 2.149290557445532
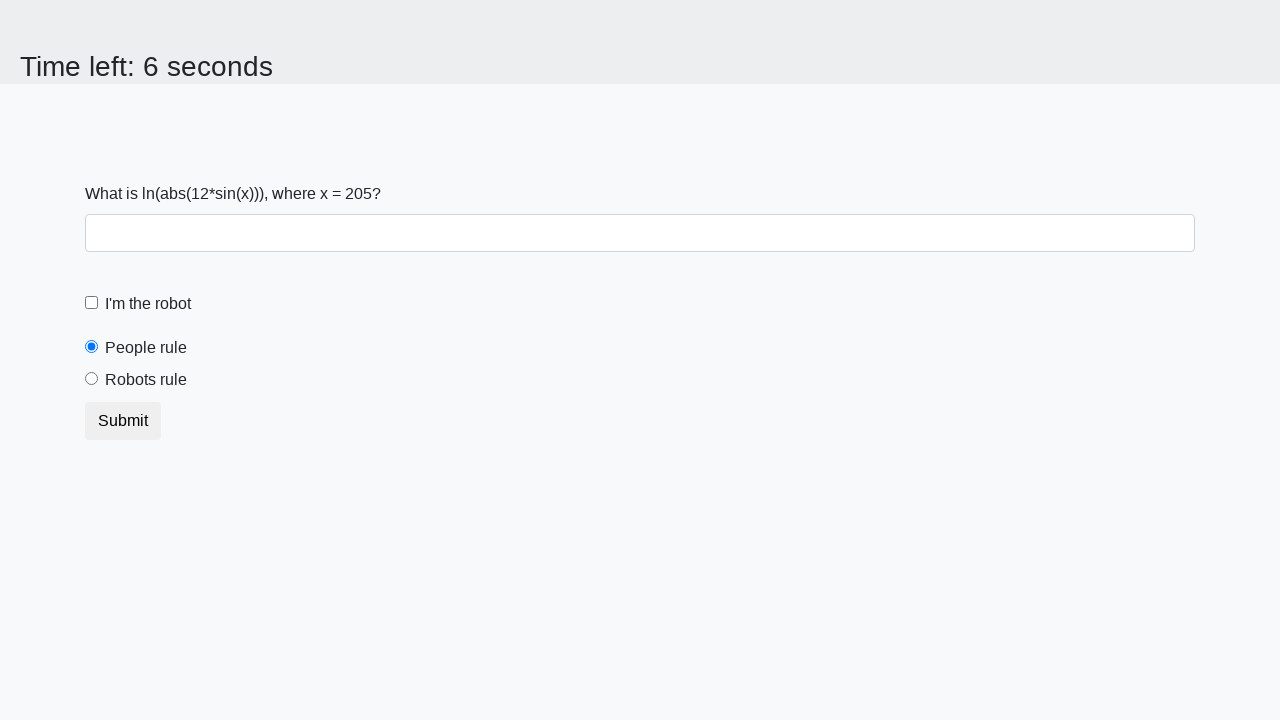

Filled answer field with calculated value: 2.149290557445532 on #answer
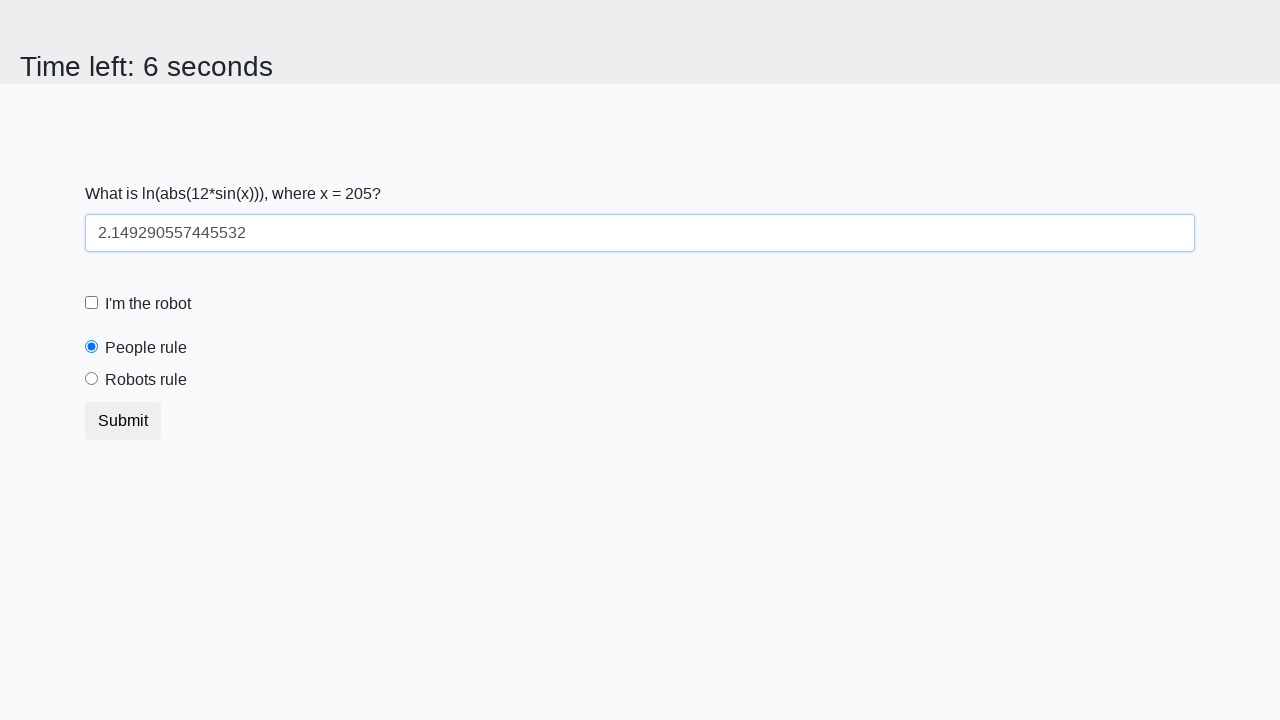

Checked the 'I am a robot' checkbox at (92, 303) on #robotCheckbox
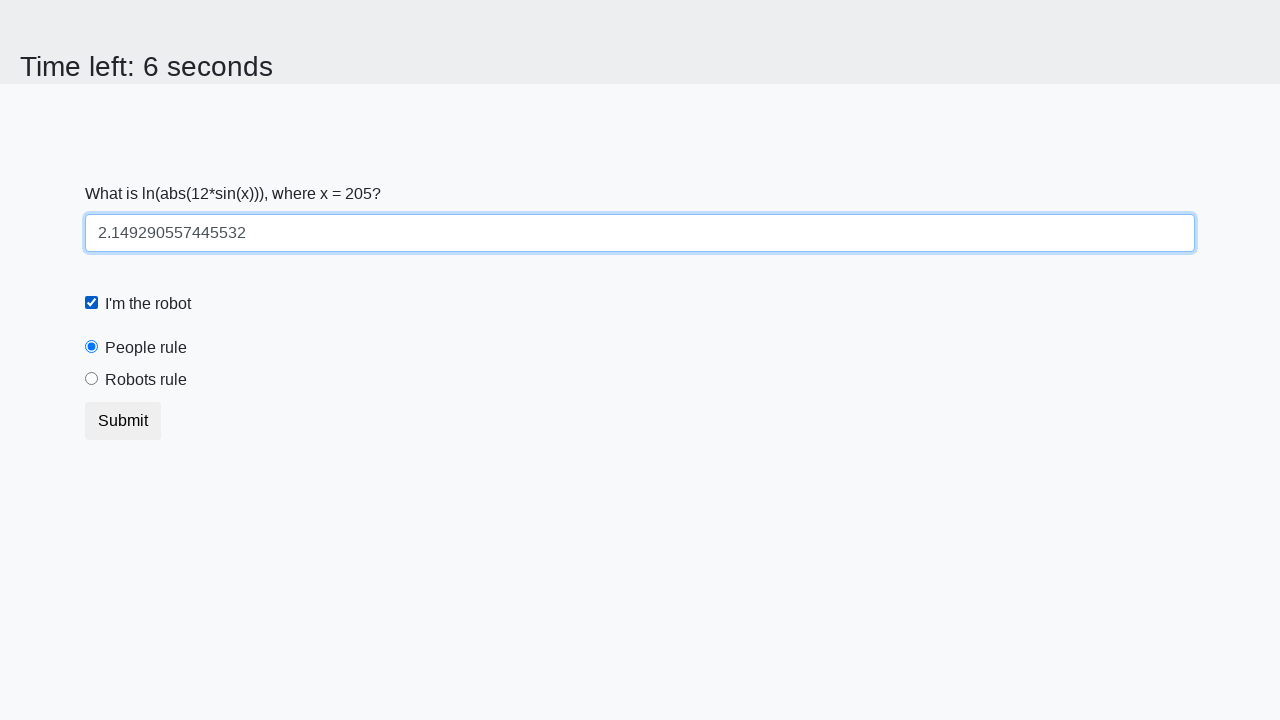

Checked the 'Robots rule!' checkbox at (92, 379) on #robotsRule
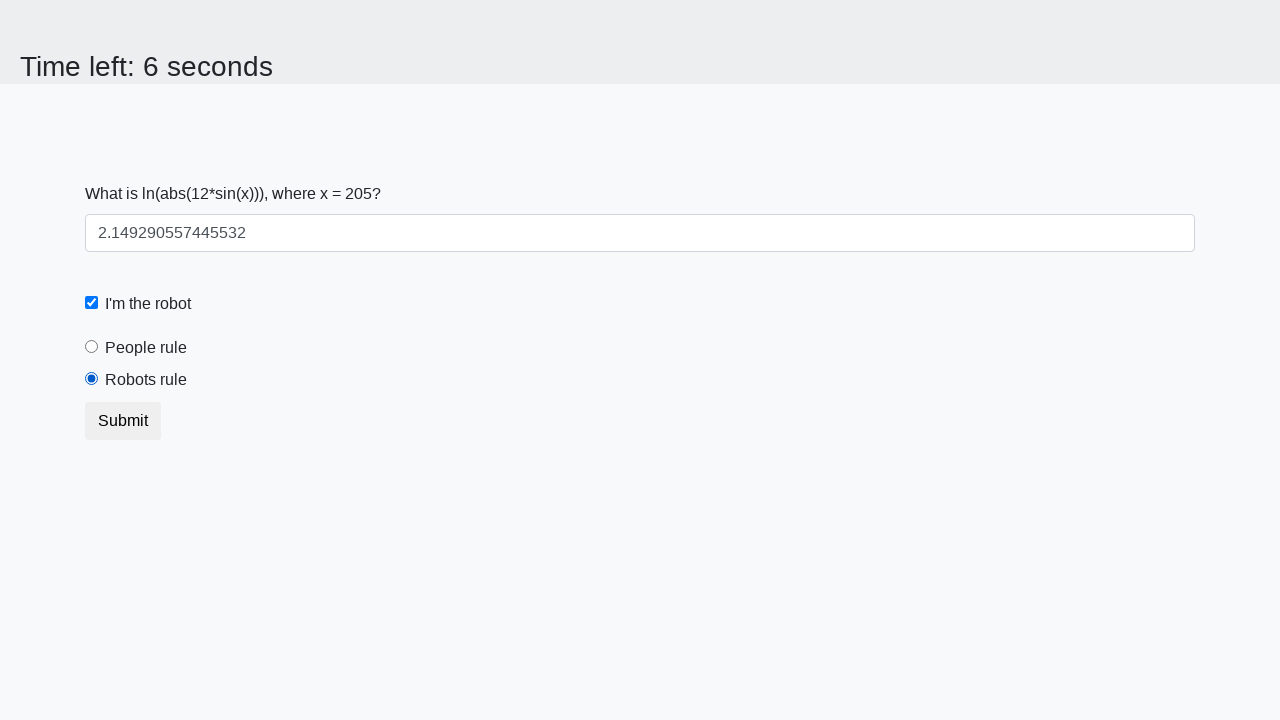

Clicked the submit button to submit the math challenge form at (123, 421) on button.btn
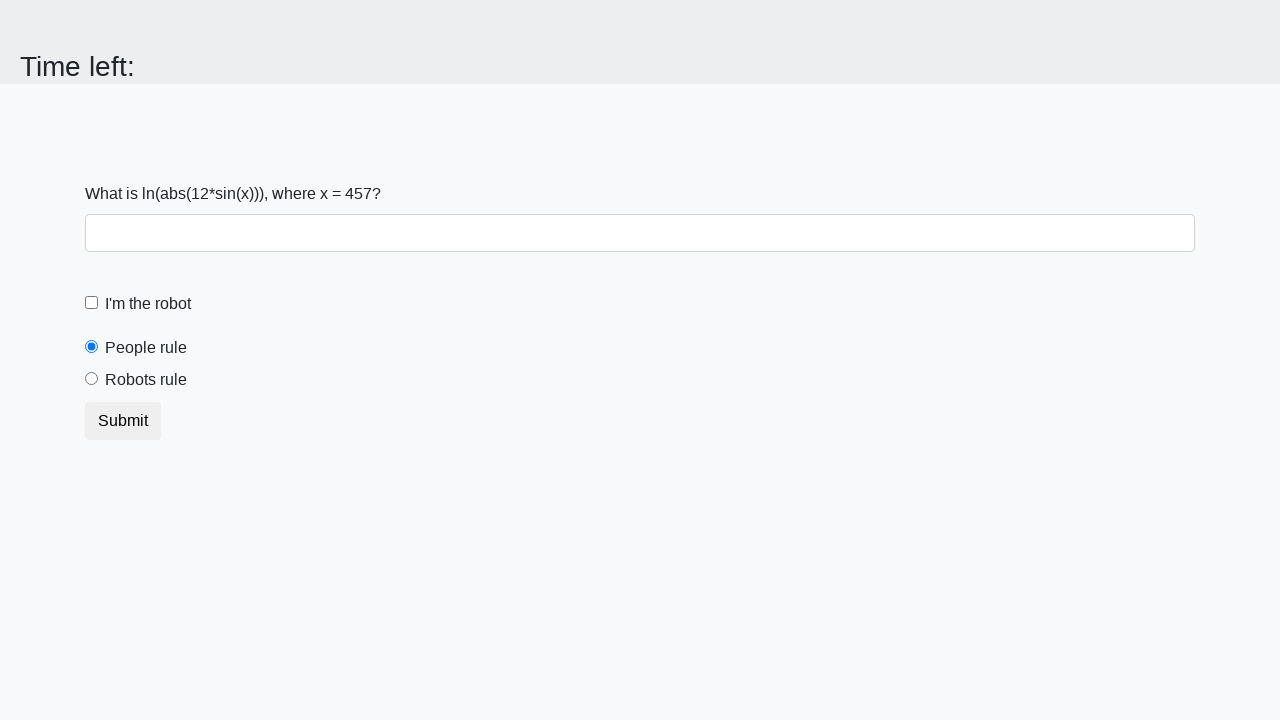

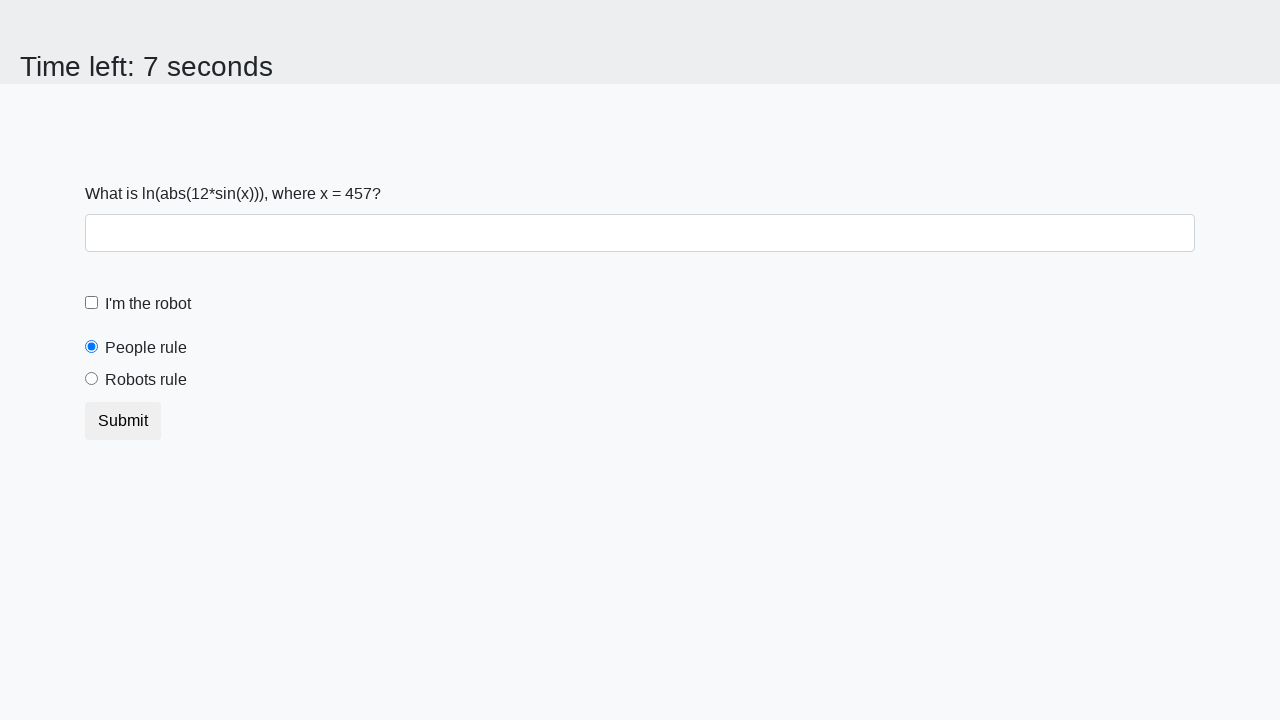